Navigates to a price table page, finds and selects the row with the minimum price by clicking its checkbox, then clicks the verify button to confirm the selection.

Starting URL: https://vins-udemy.s3.amazonaws.com/java/html/java8-stream-table-price.html

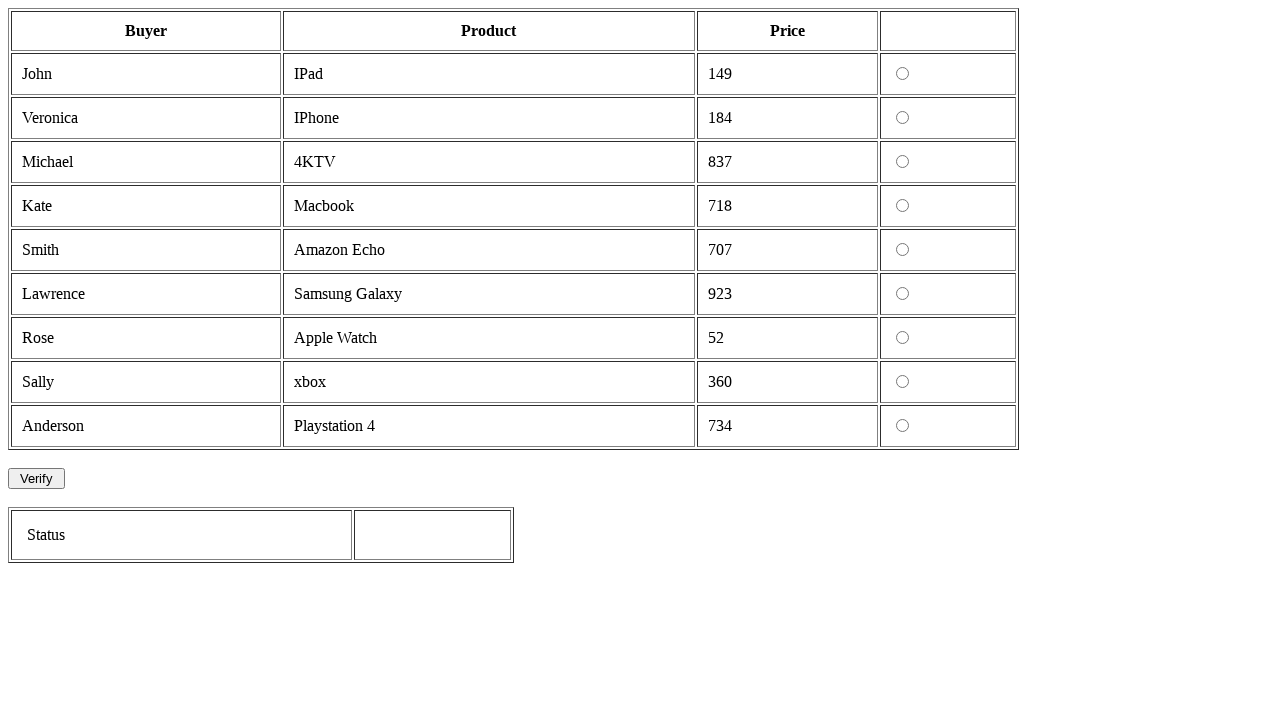

Waited for price table to load
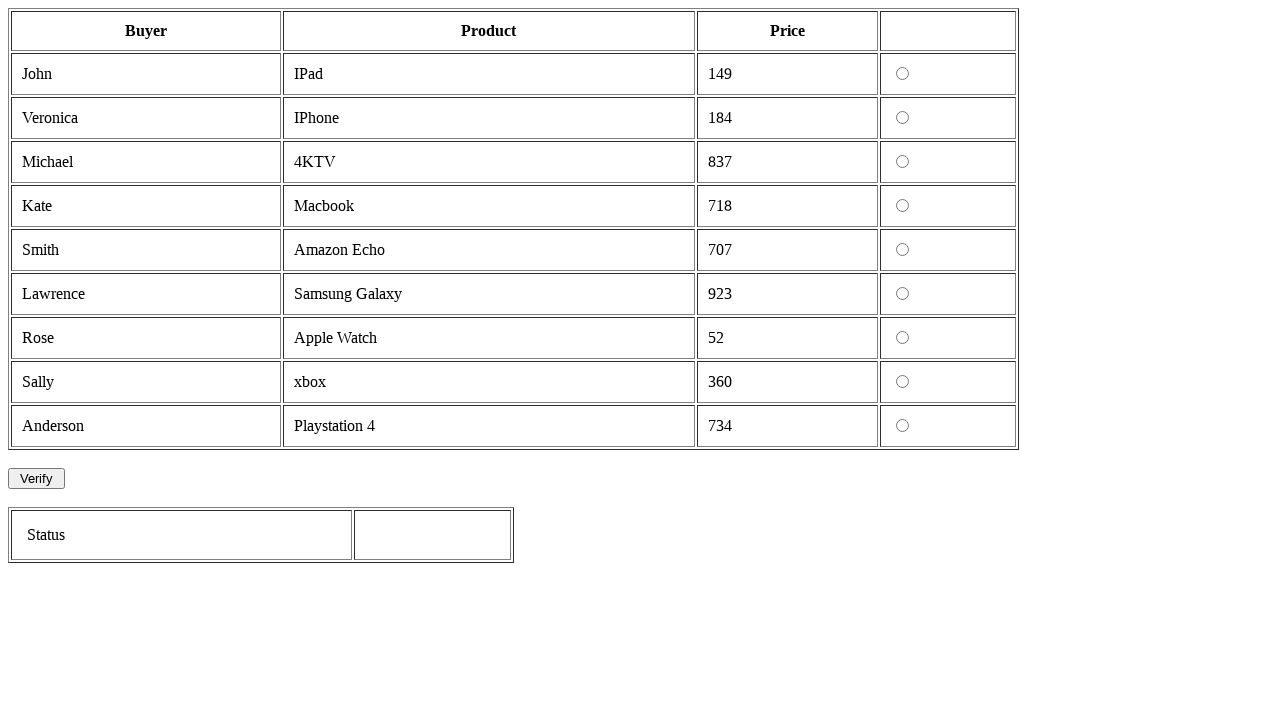

Retrieved all table rows from price table
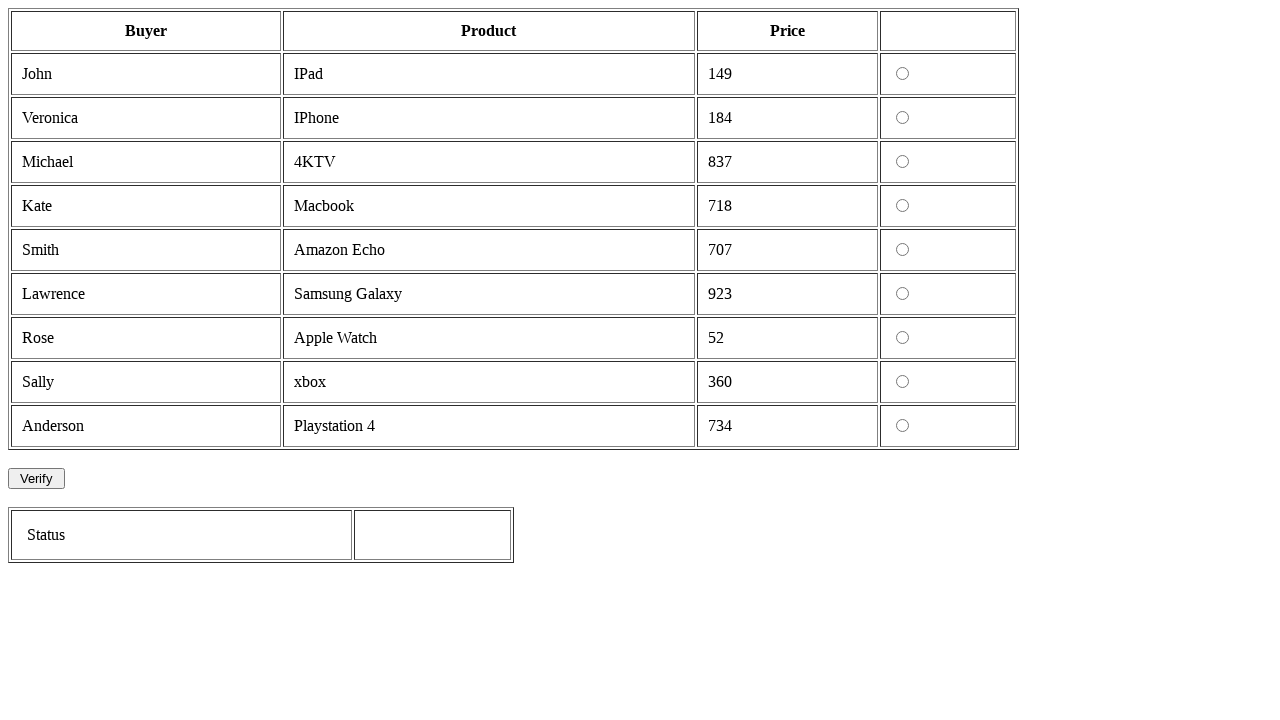

Identified minimum price row with price: 52
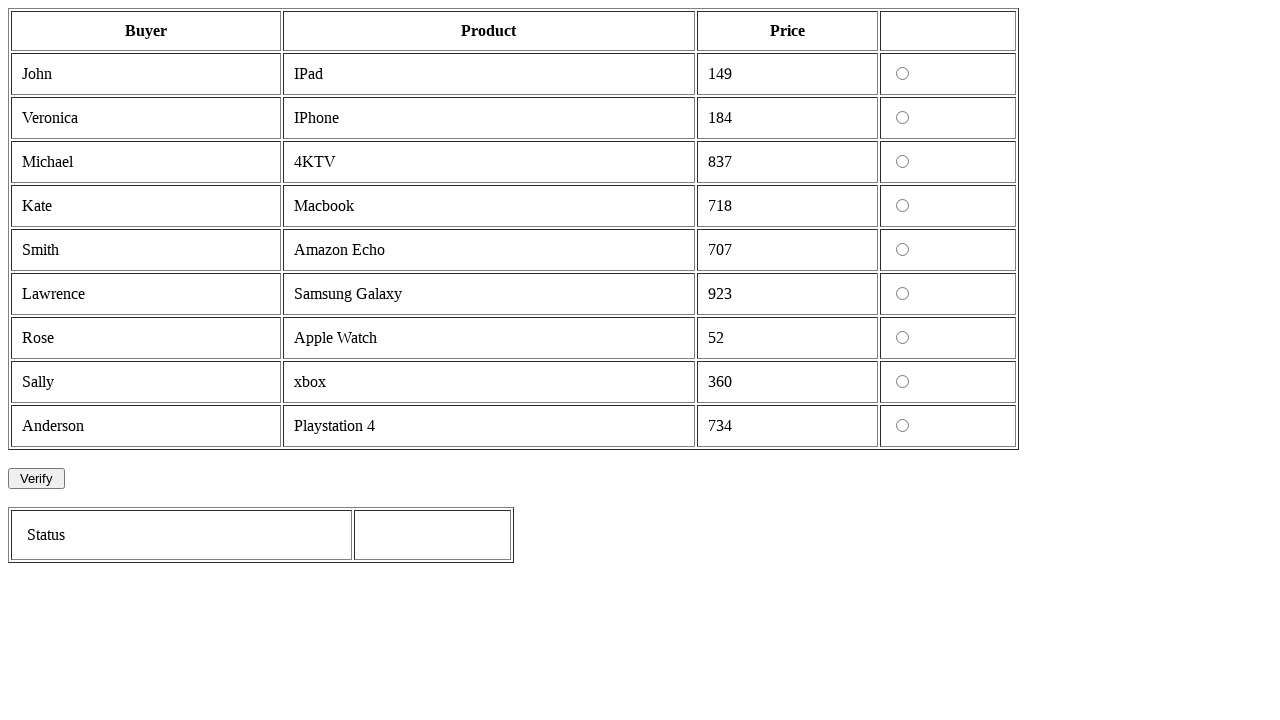

Clicked checkbox for minimum price row at (902, 338) on table#prods tr >> nth=7 >> td >> nth=3 >> input
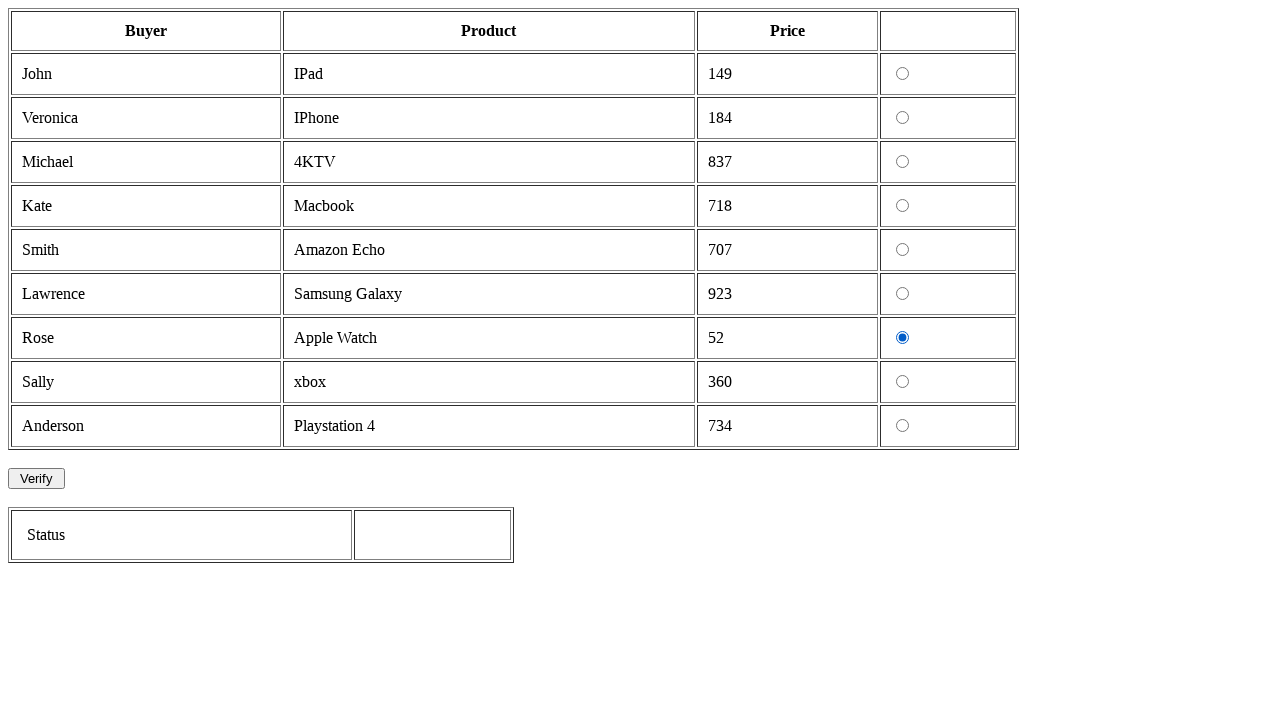

Clicked verify button to confirm selection at (36, 478) on #result
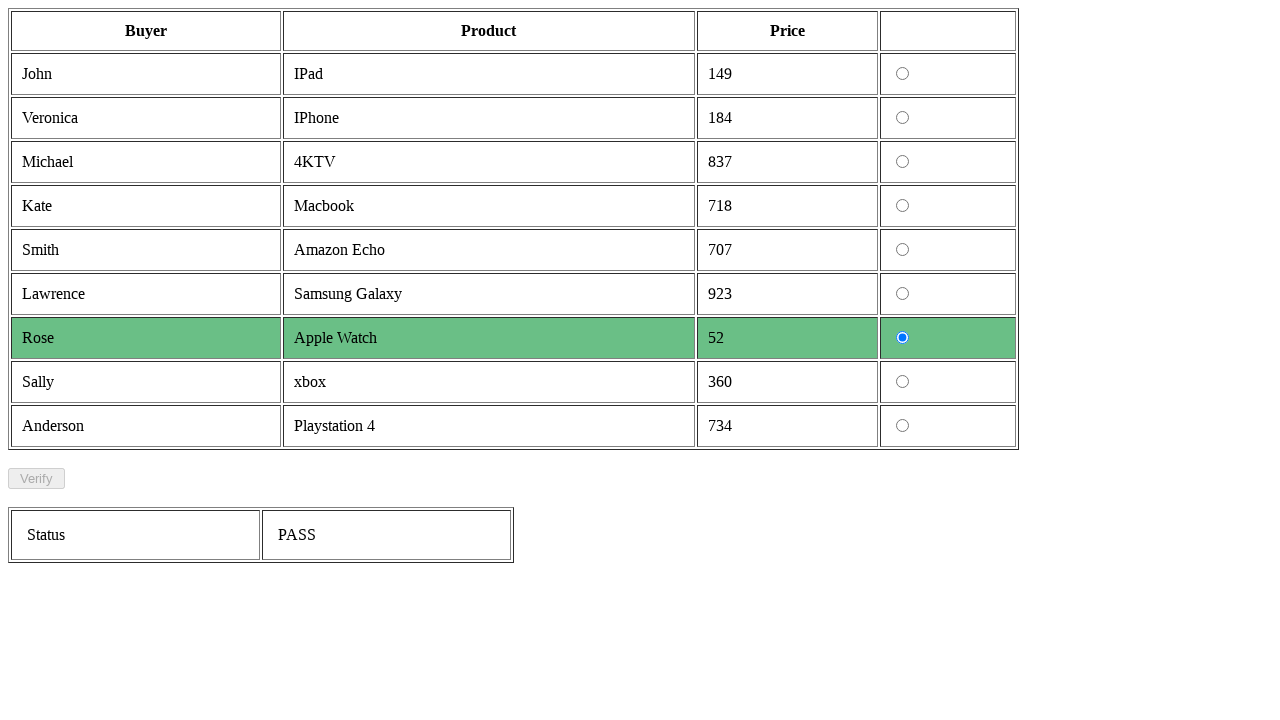

Status message displayed after verification
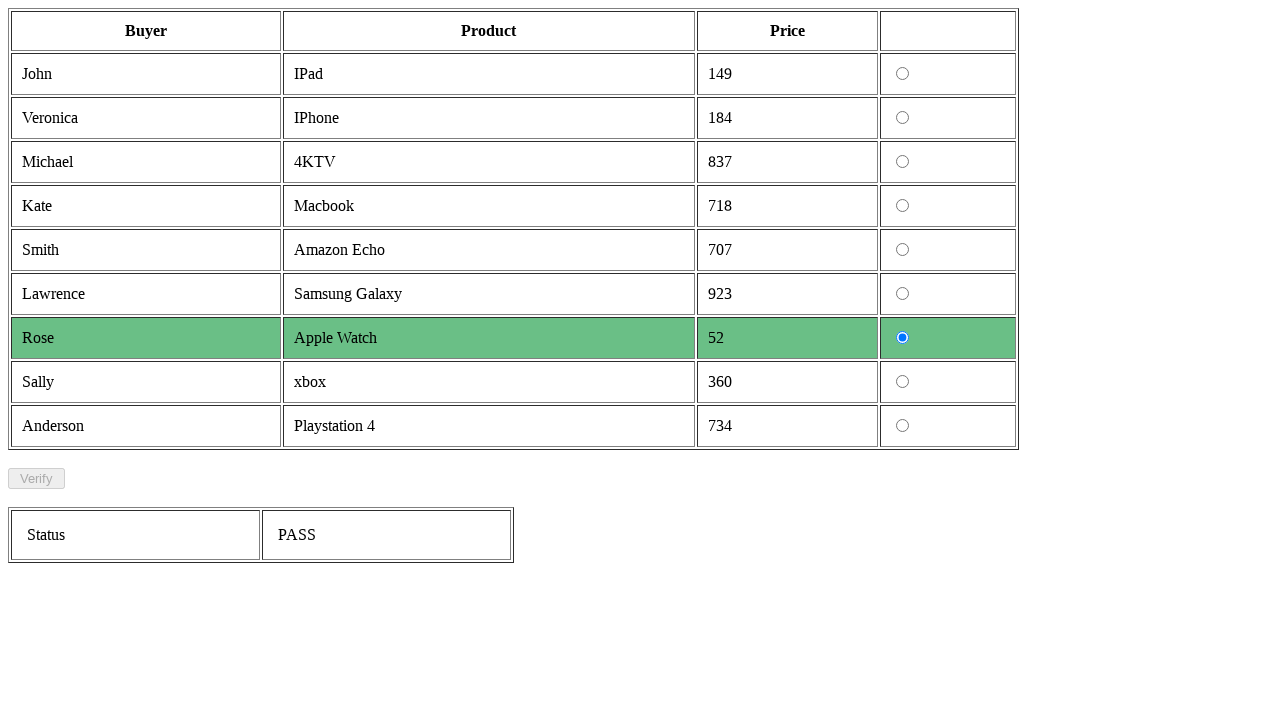

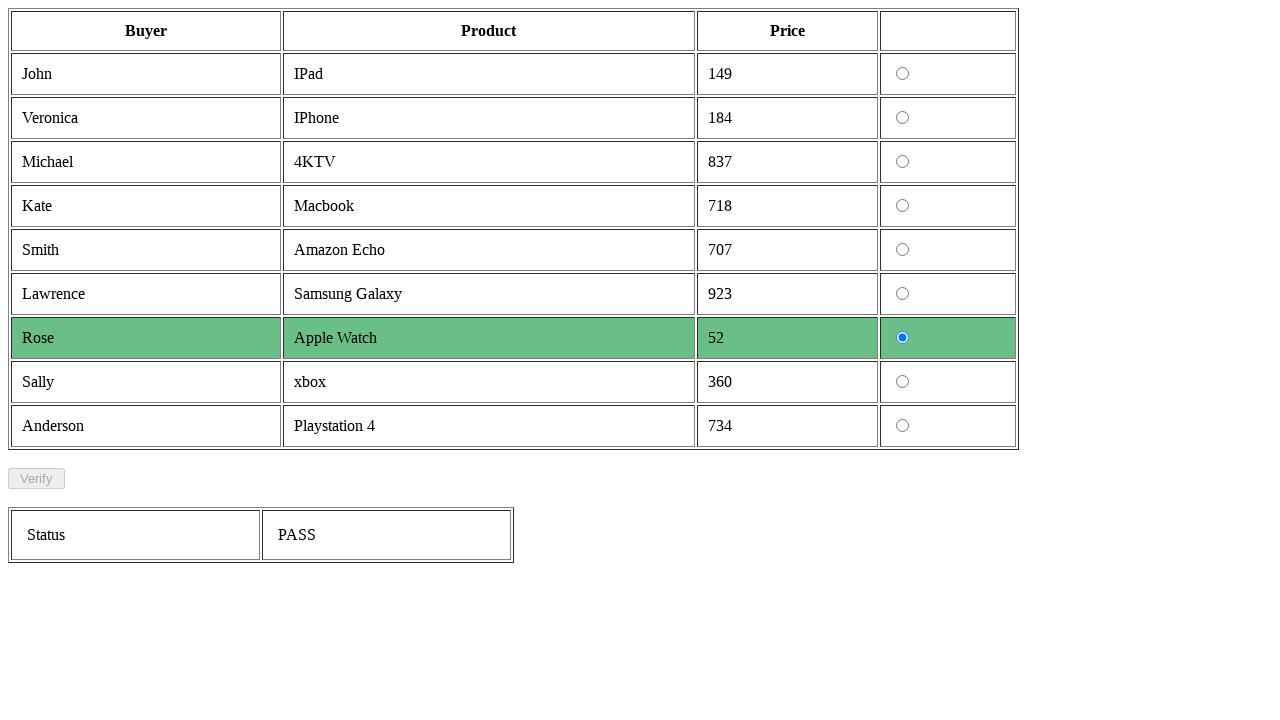